Tests drag and drop functionality on jQuery UI's droppable demo page by dragging an element and dropping it onto a target area within an iframe.

Starting URL: https://jqueryui.com/droppable/

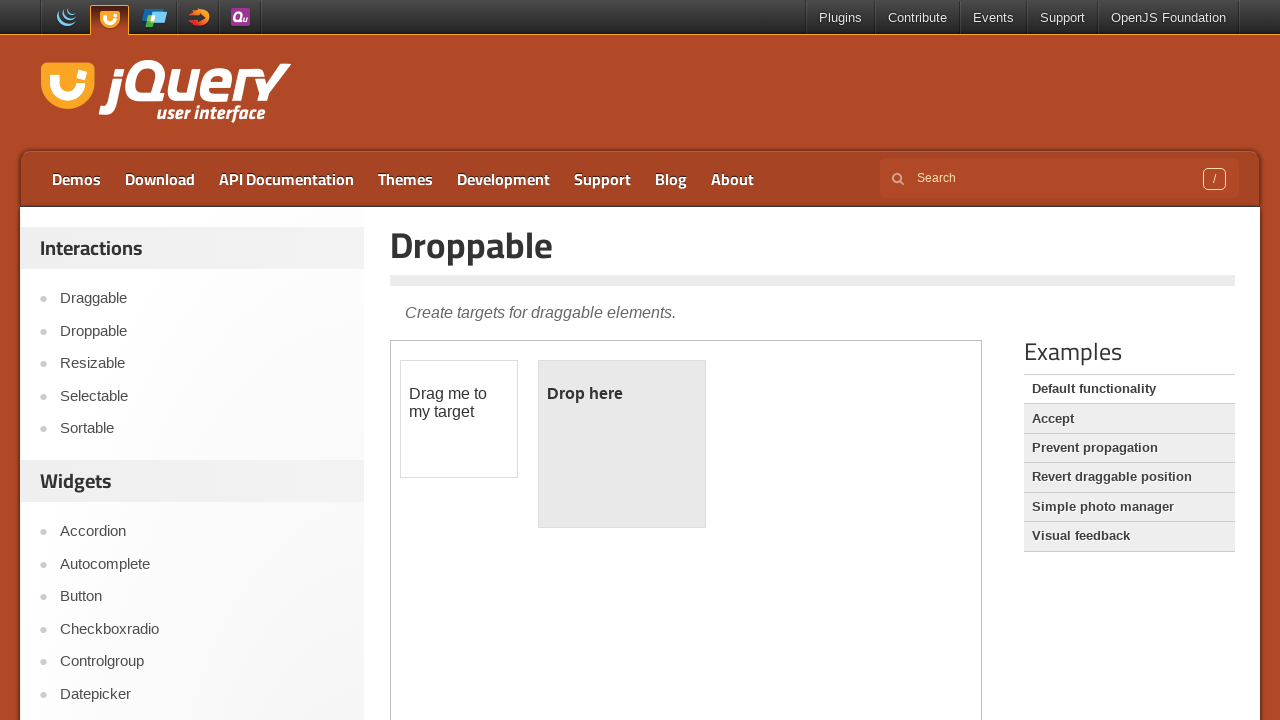

Located the first iframe on the droppable demo page
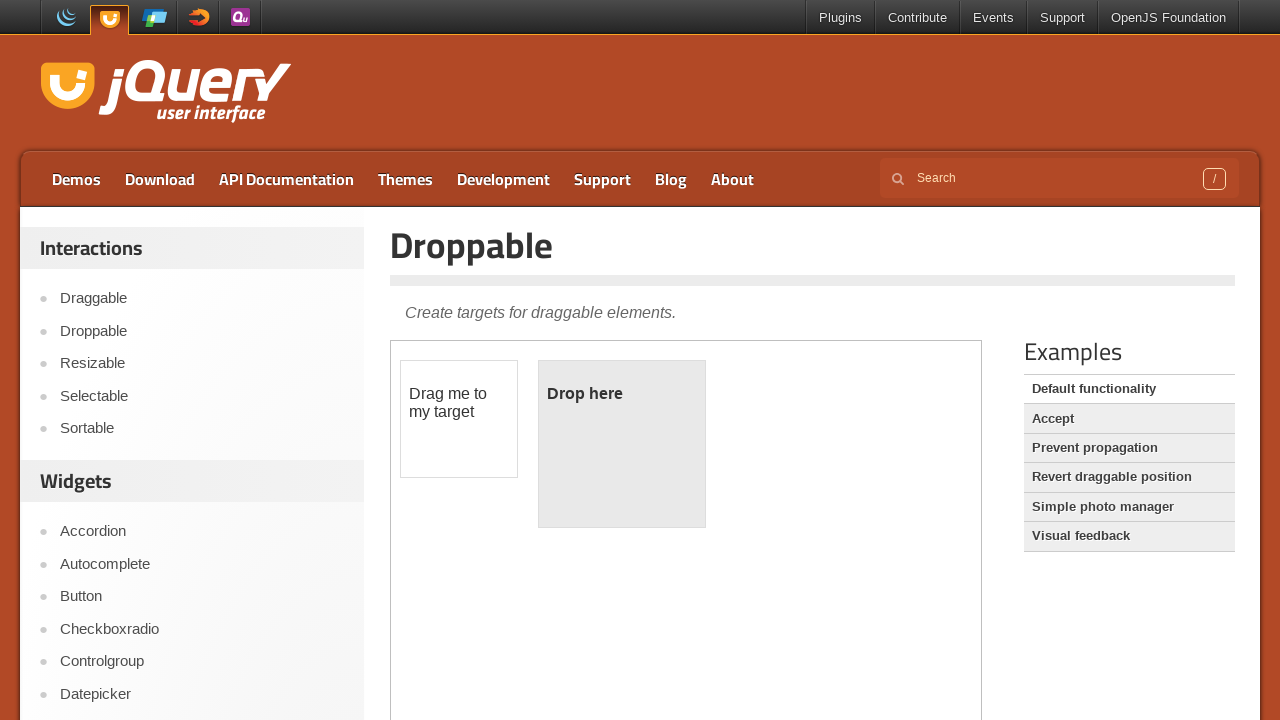

Located the draggable element with ID 'draggable' in the iframe
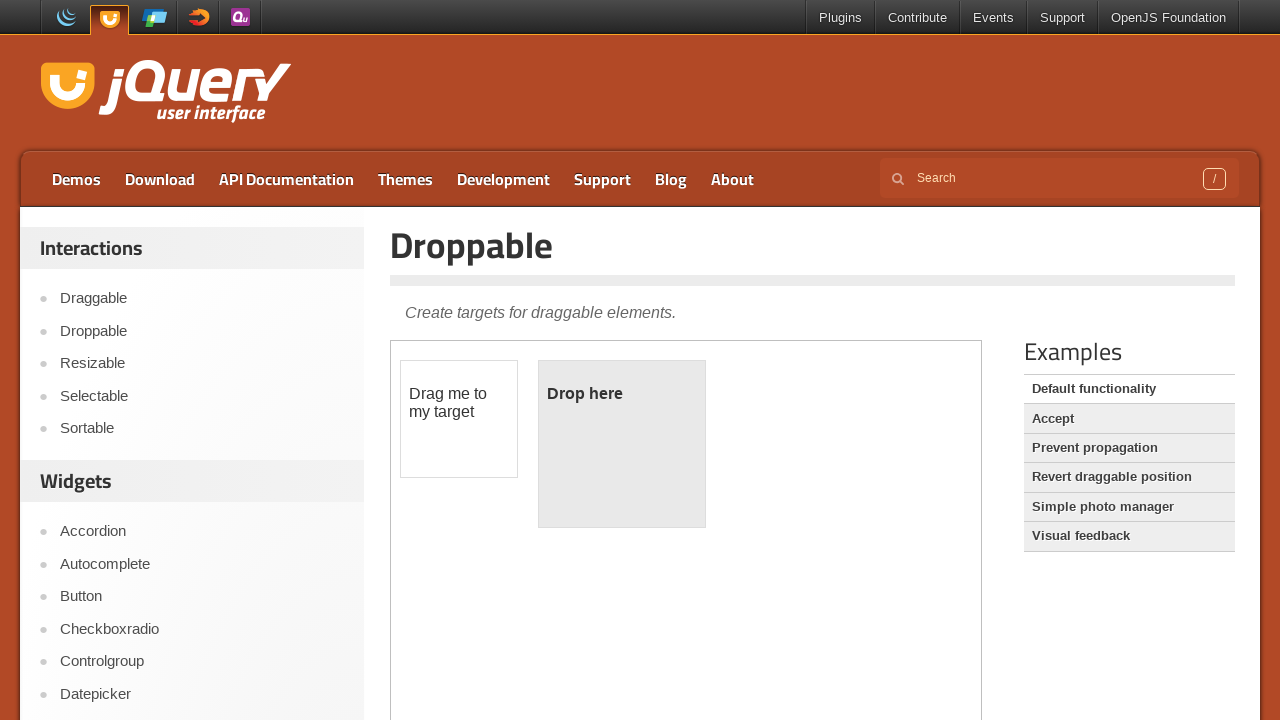

Located the droppable element with ID 'droppable' in the iframe
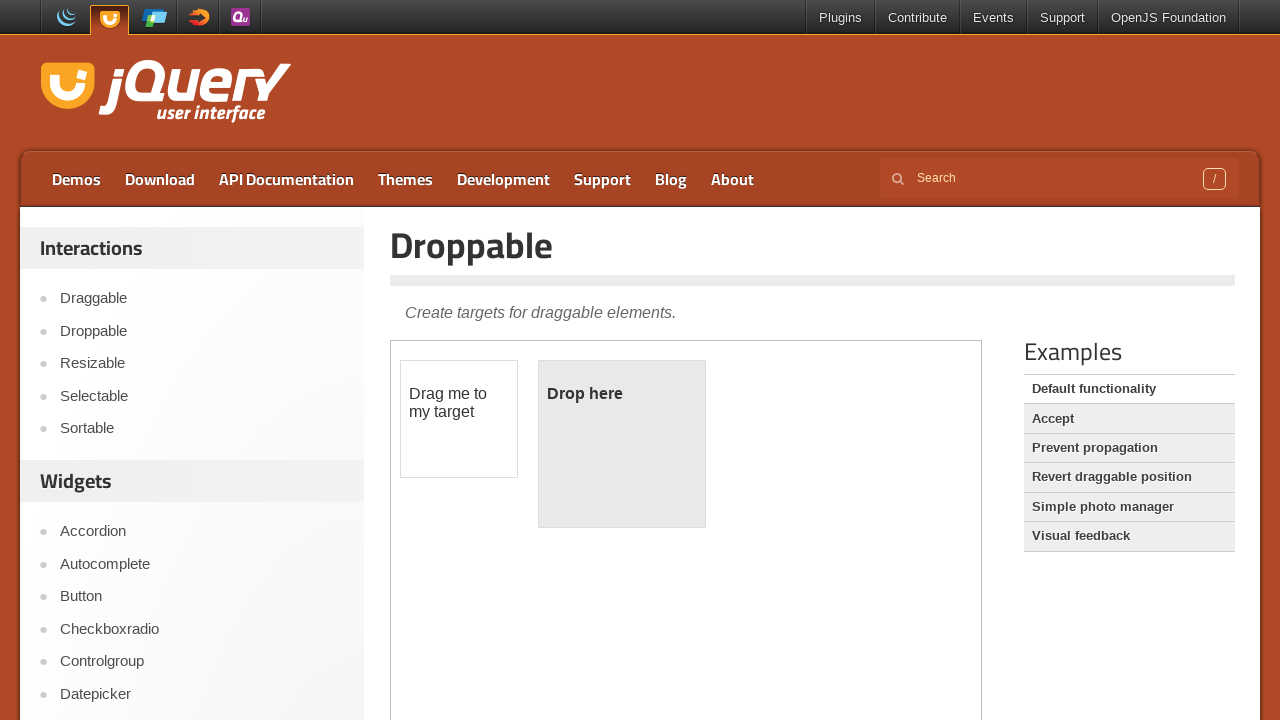

Dragged the draggable element and dropped it onto the droppable target at (622, 444)
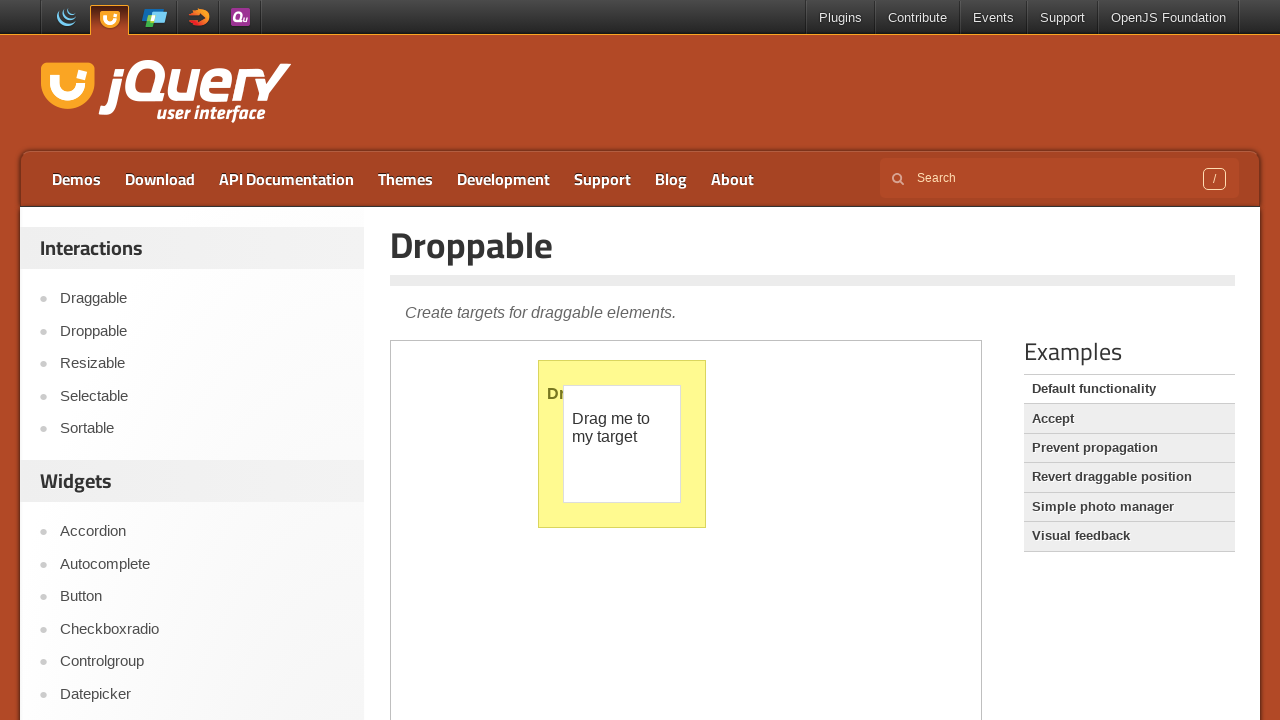

Verified that the droppable element now displays 'Dropped!' text, confirming successful drop
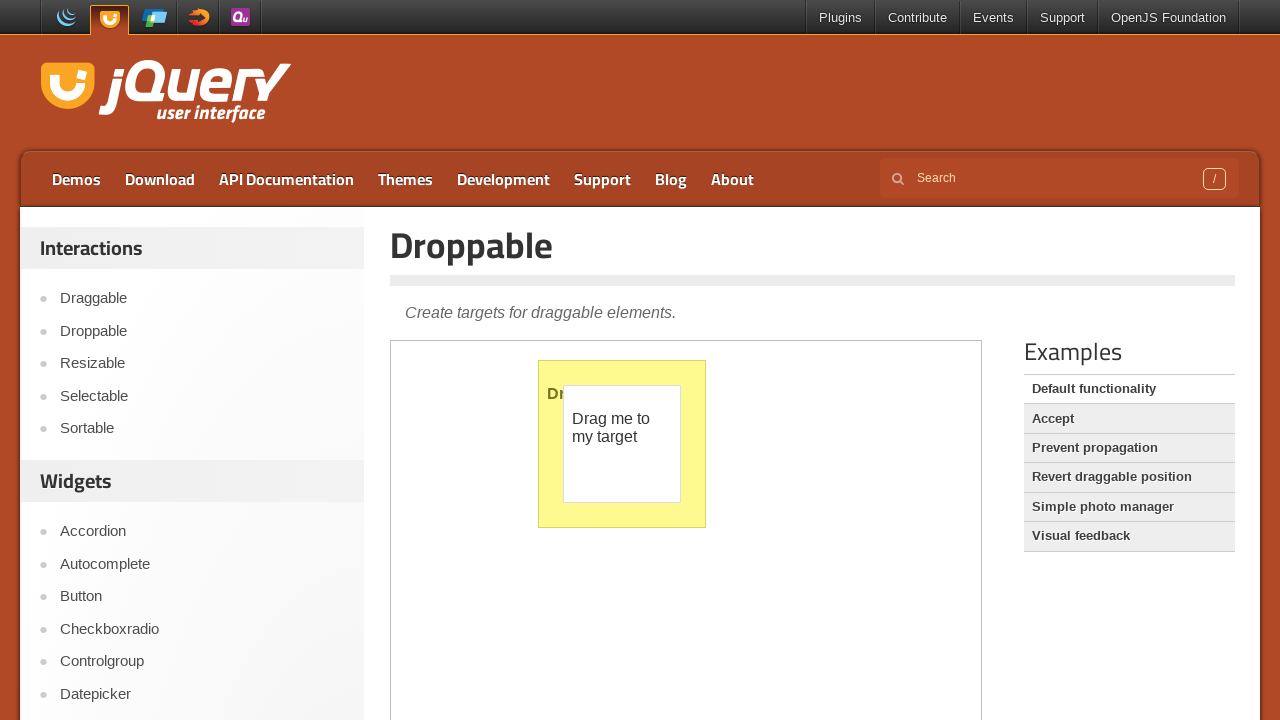

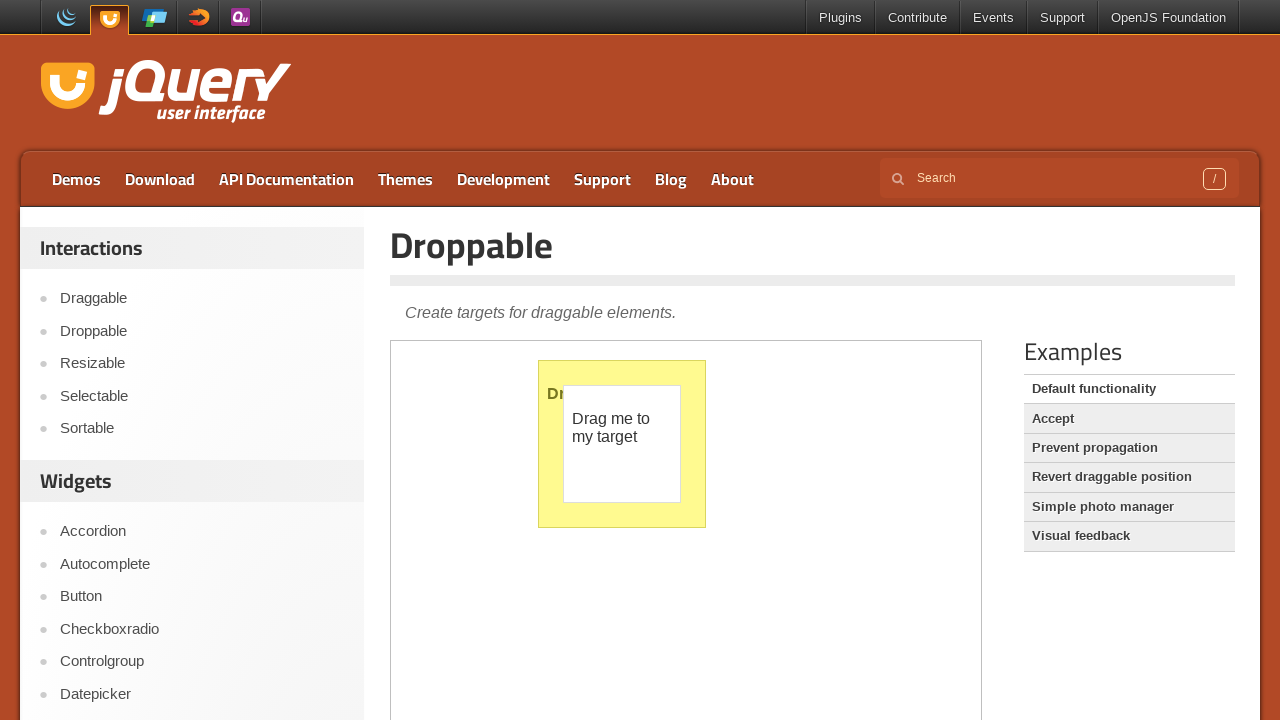